Searches for an item on the Direct International website by entering a search query and submitting the search form

Starting URL: http://directinternationalinc.com/

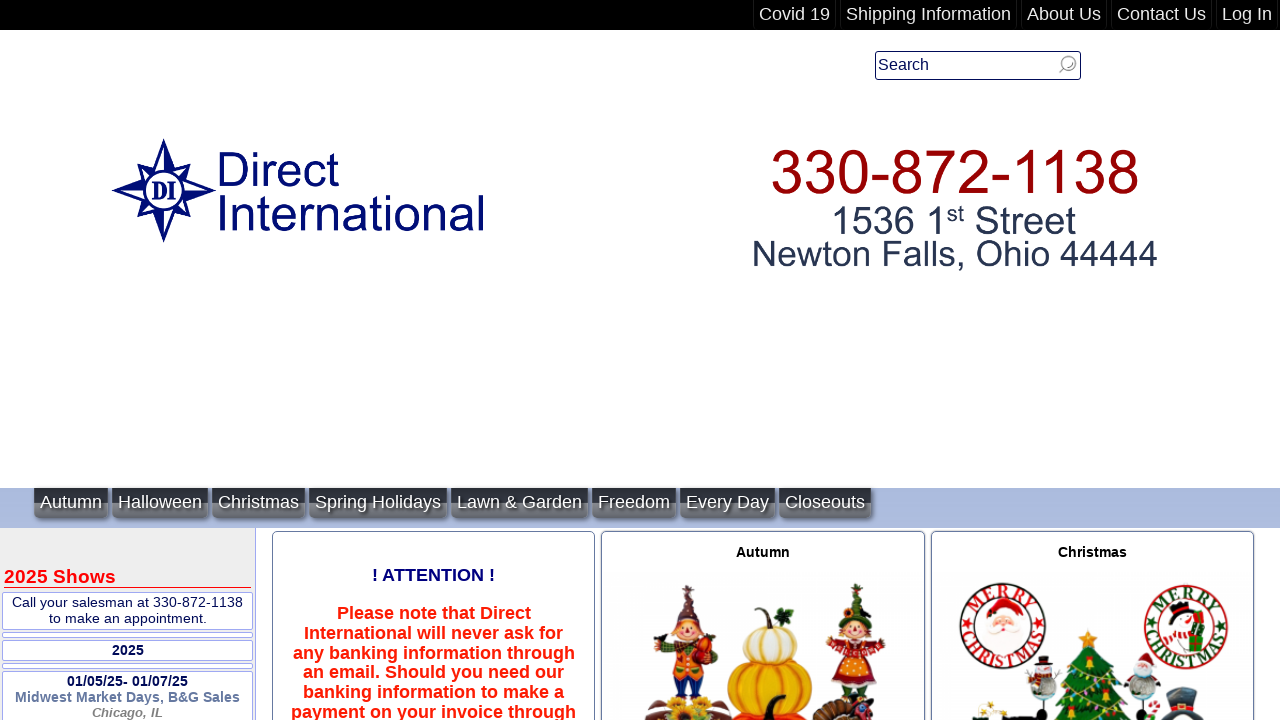

Cleared the search field on #searchfield
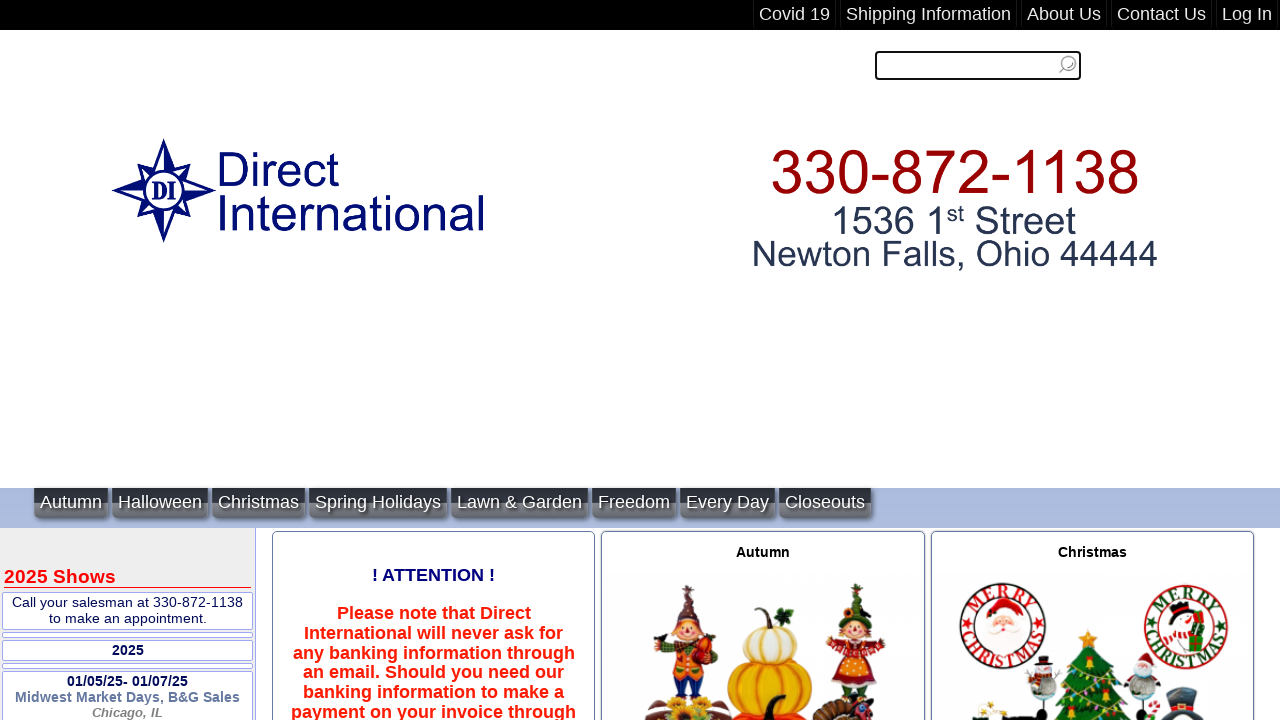

Entered search query 'test-item-12345' into search field on #searchfield
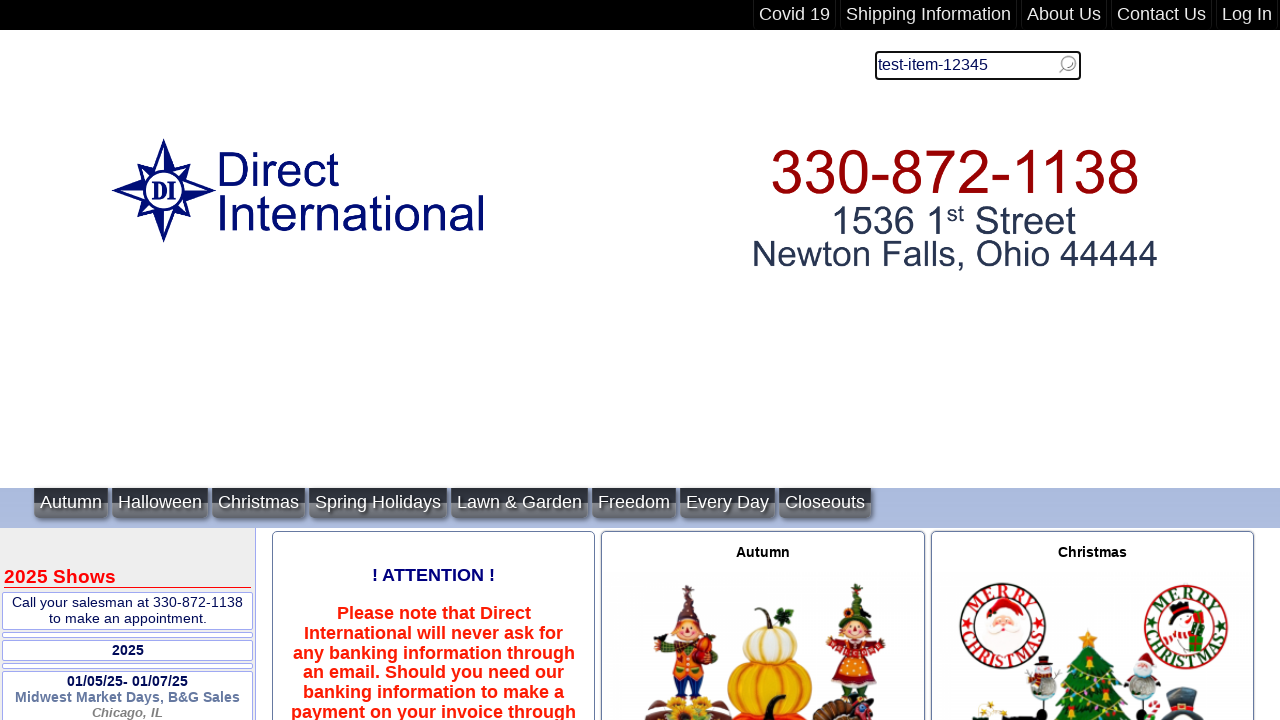

Submitted search form by pressing Enter on #searchfield
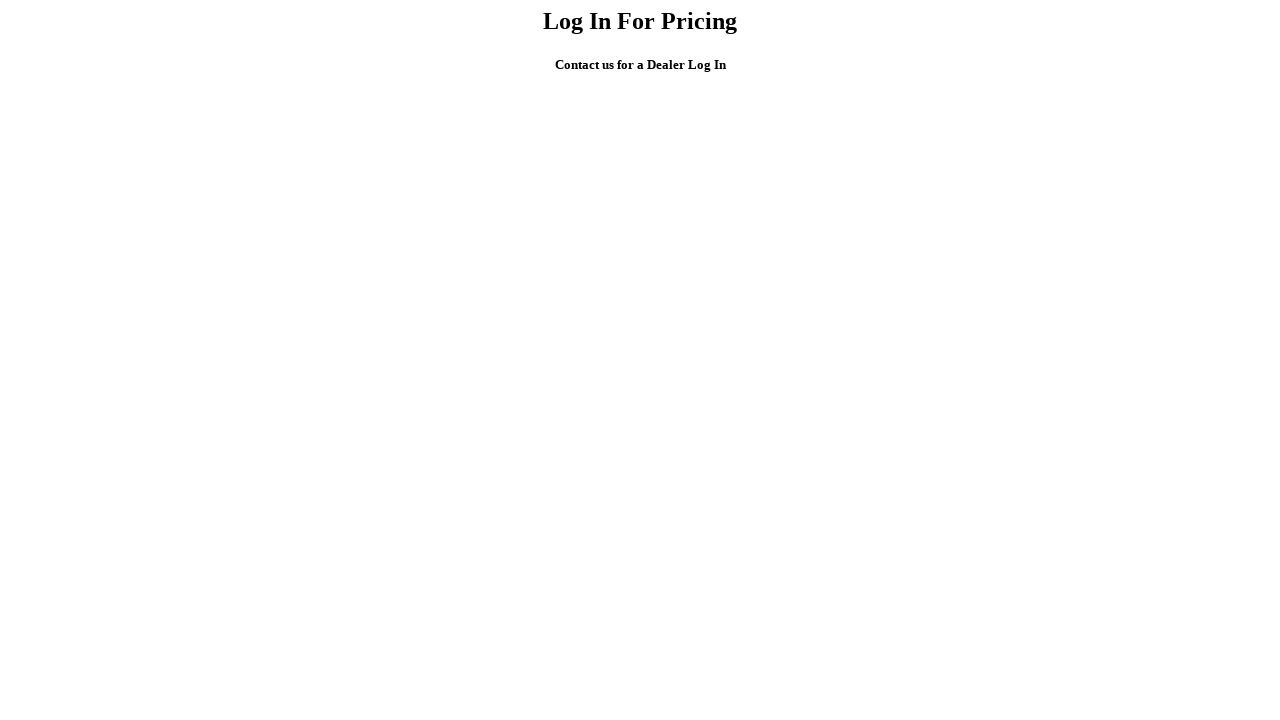

Waited for search results to load
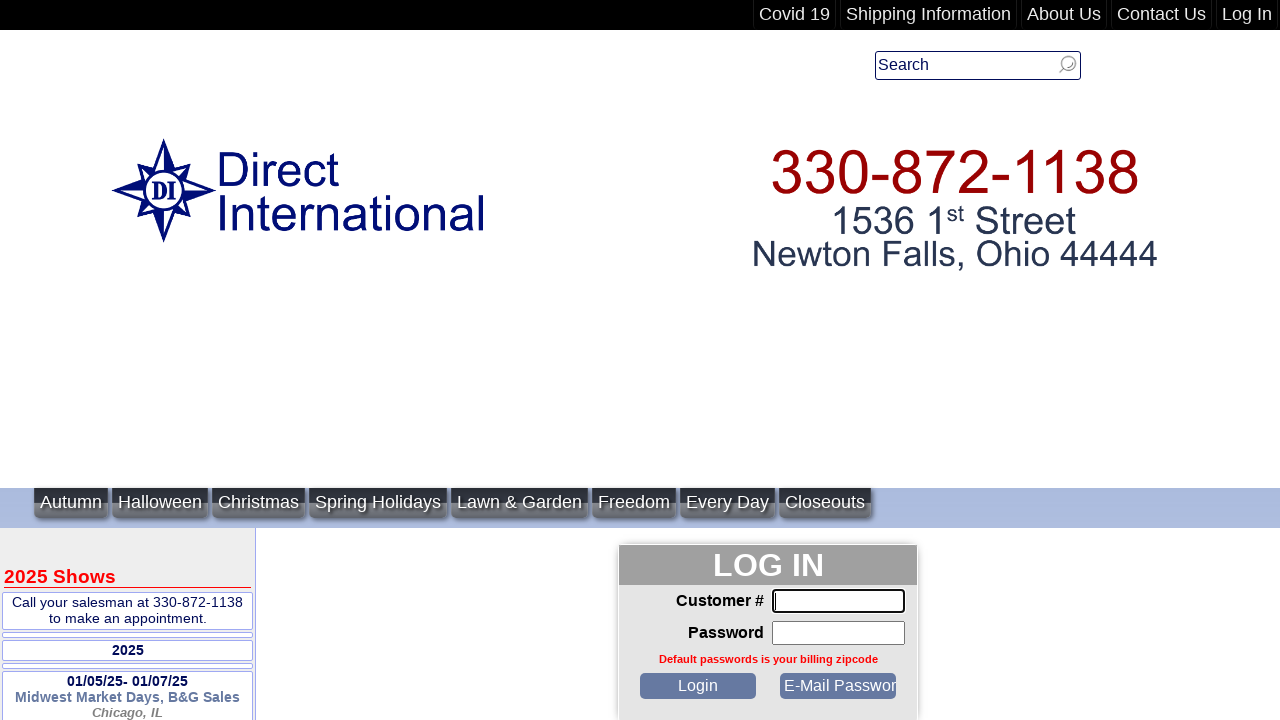

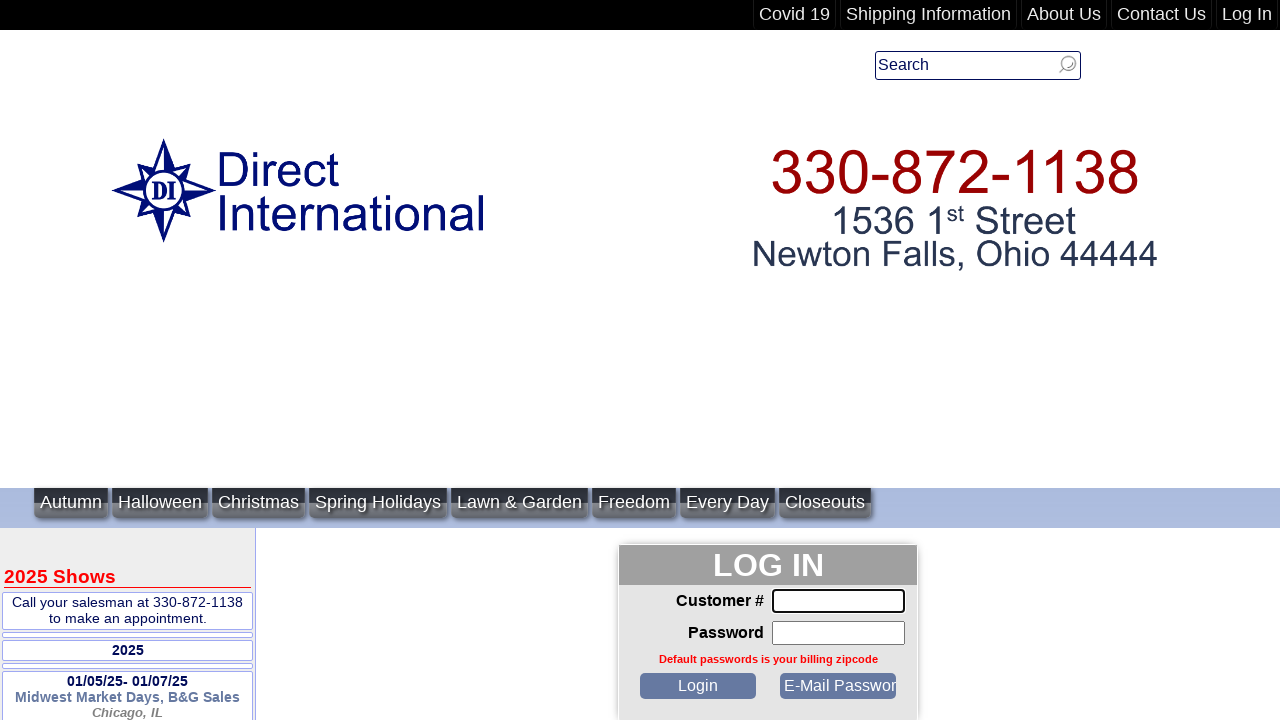